Tests a registration form by filling in first name, last name, and email fields, then submitting the form and verifying the success message

Starting URL: http://suninjuly.github.io/registration1.html

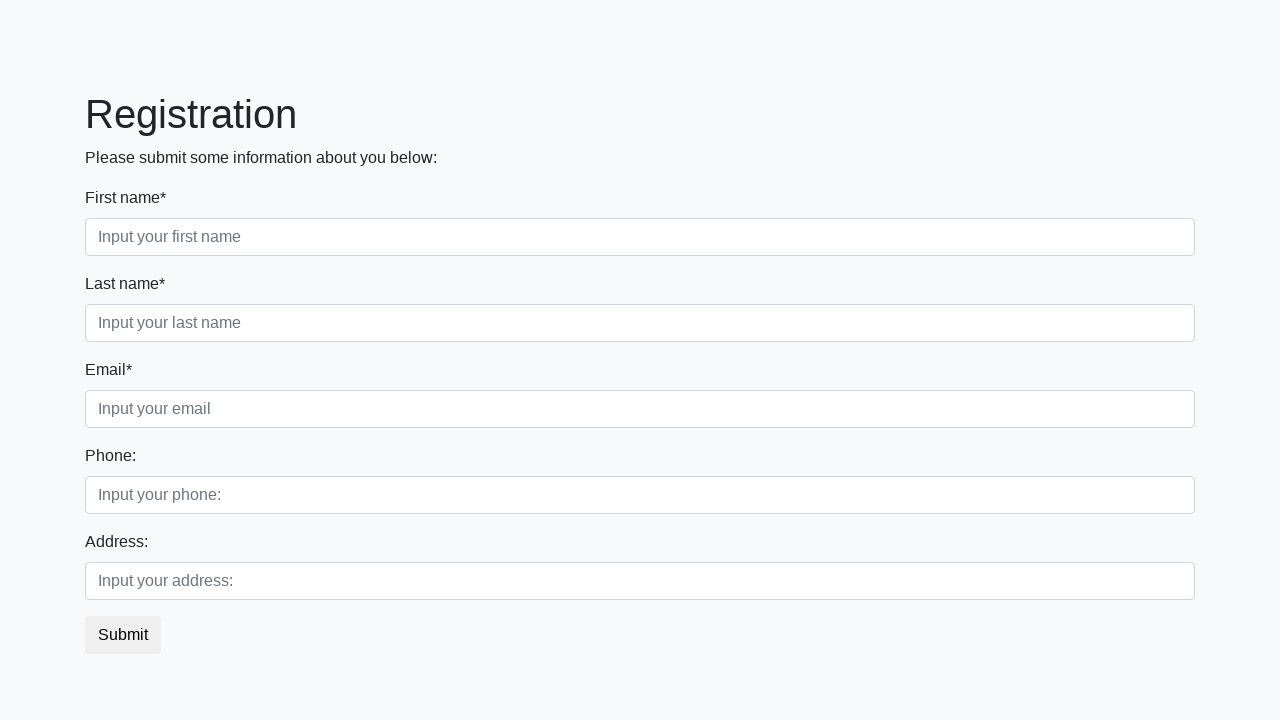

Filled first name field with 'Vyacheslav' on .first_block .first
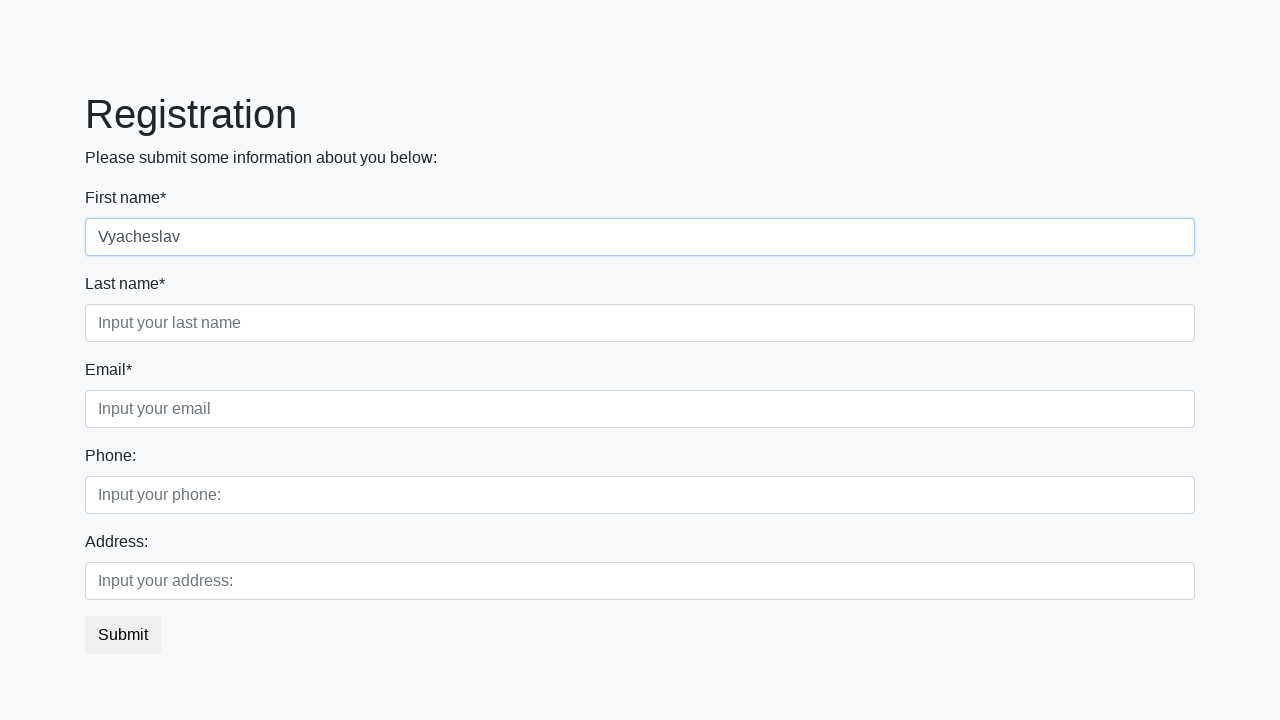

Filled last name field with 'Ershov' on .first_block .second
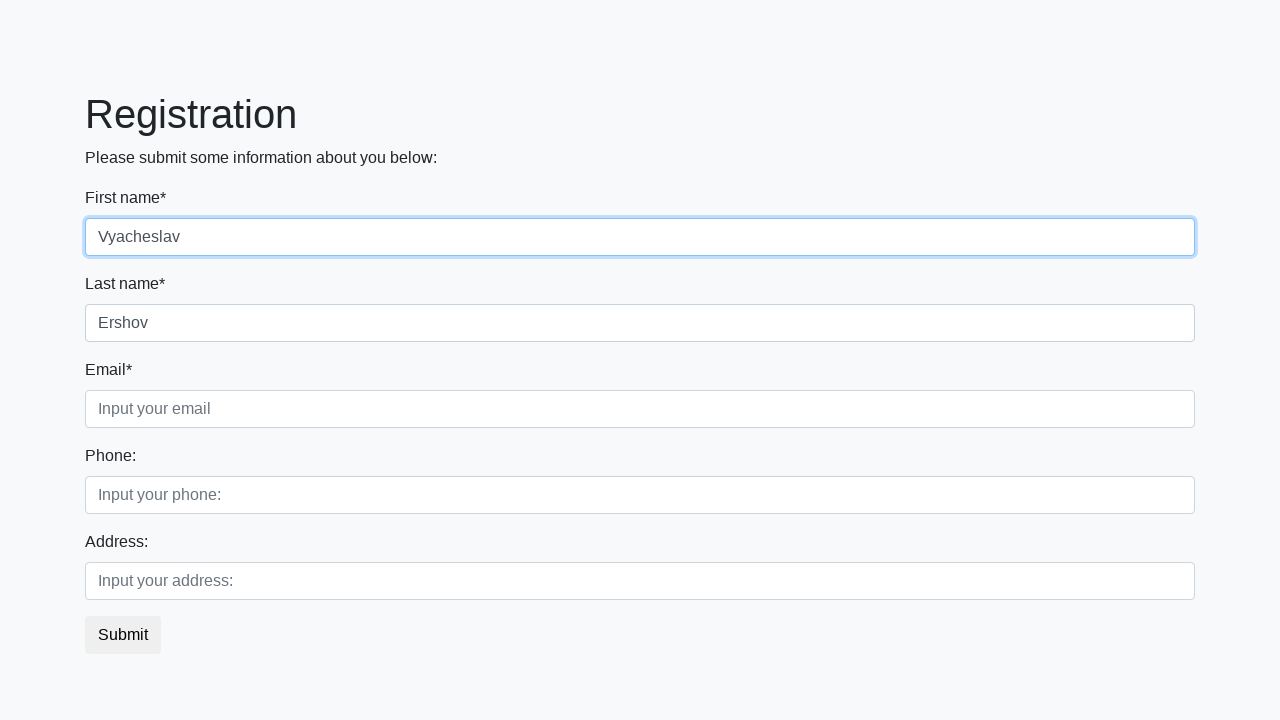

Filled email field with 'ascaron@bk.ru' on .first_block .third
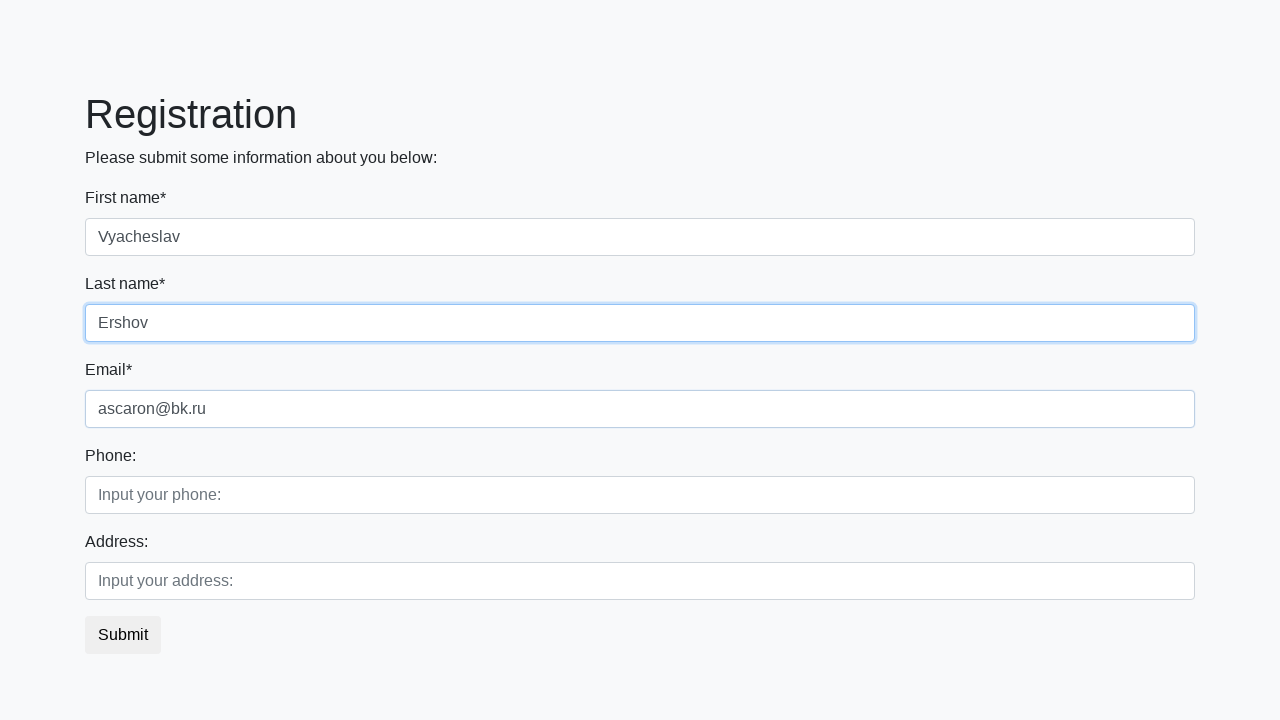

Clicked submit button to register at (123, 635) on .btn
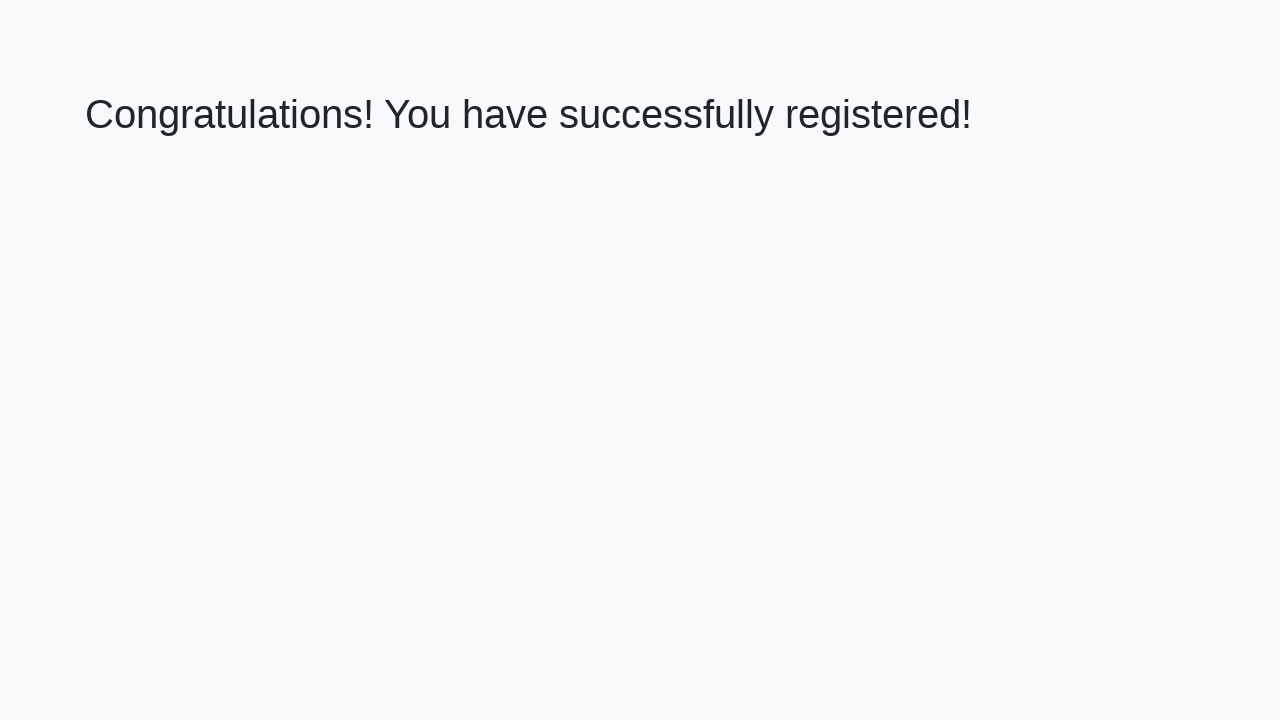

Success heading appeared
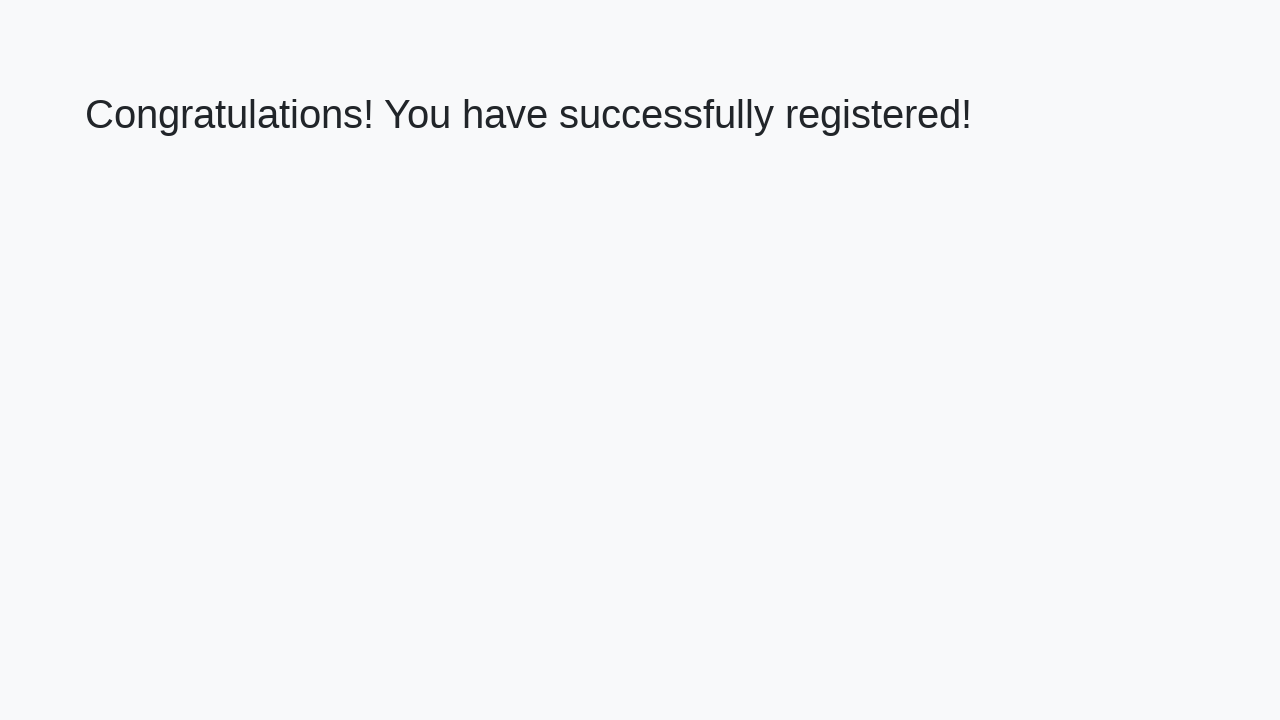

Retrieved success message text
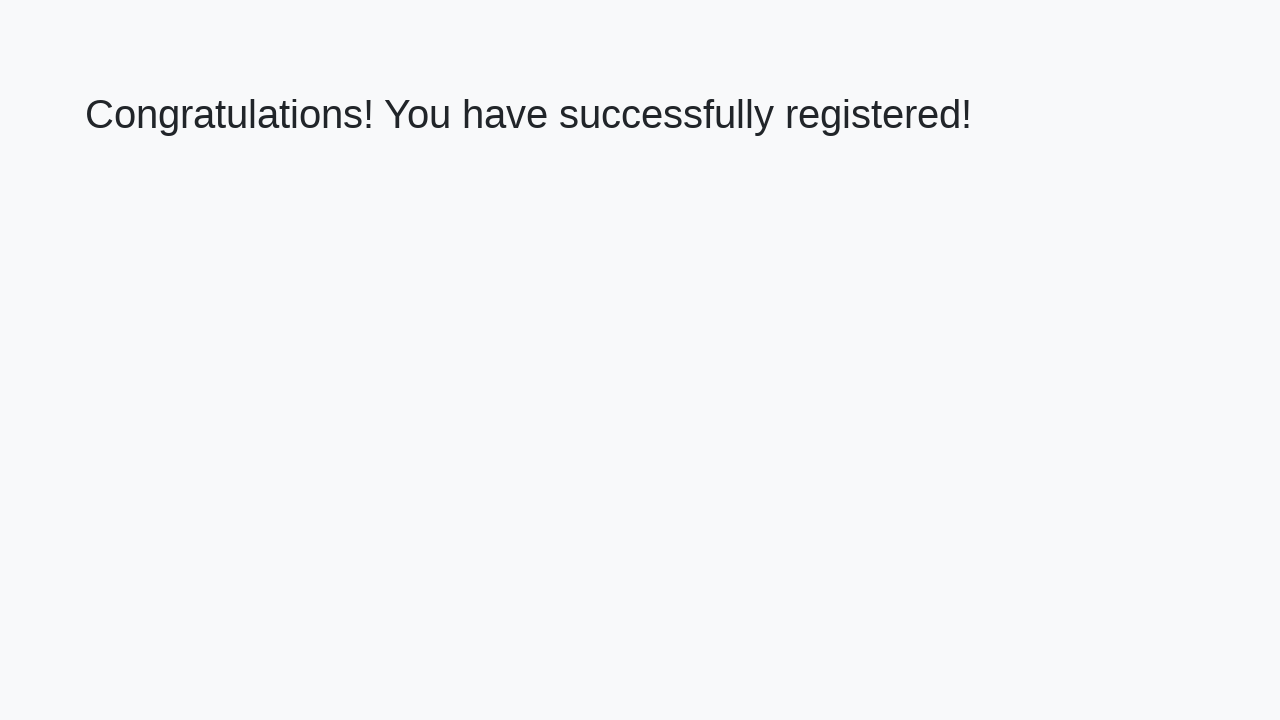

Verified success message matches expected text
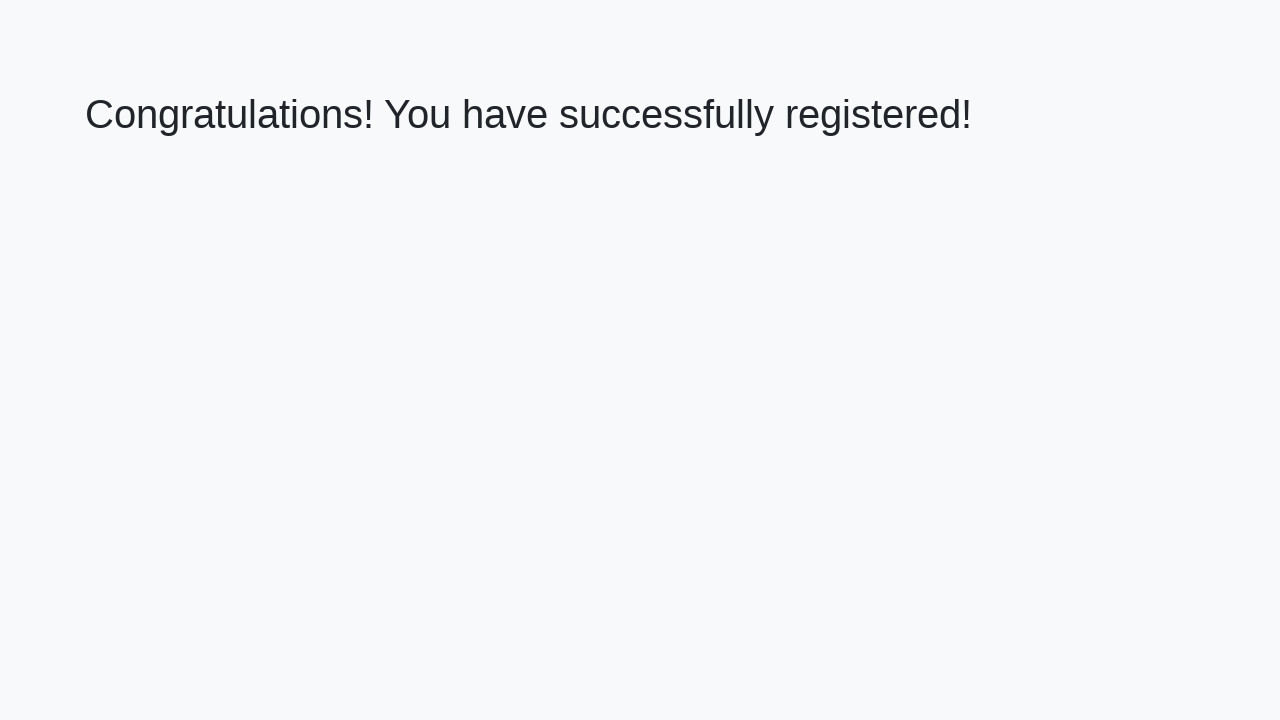

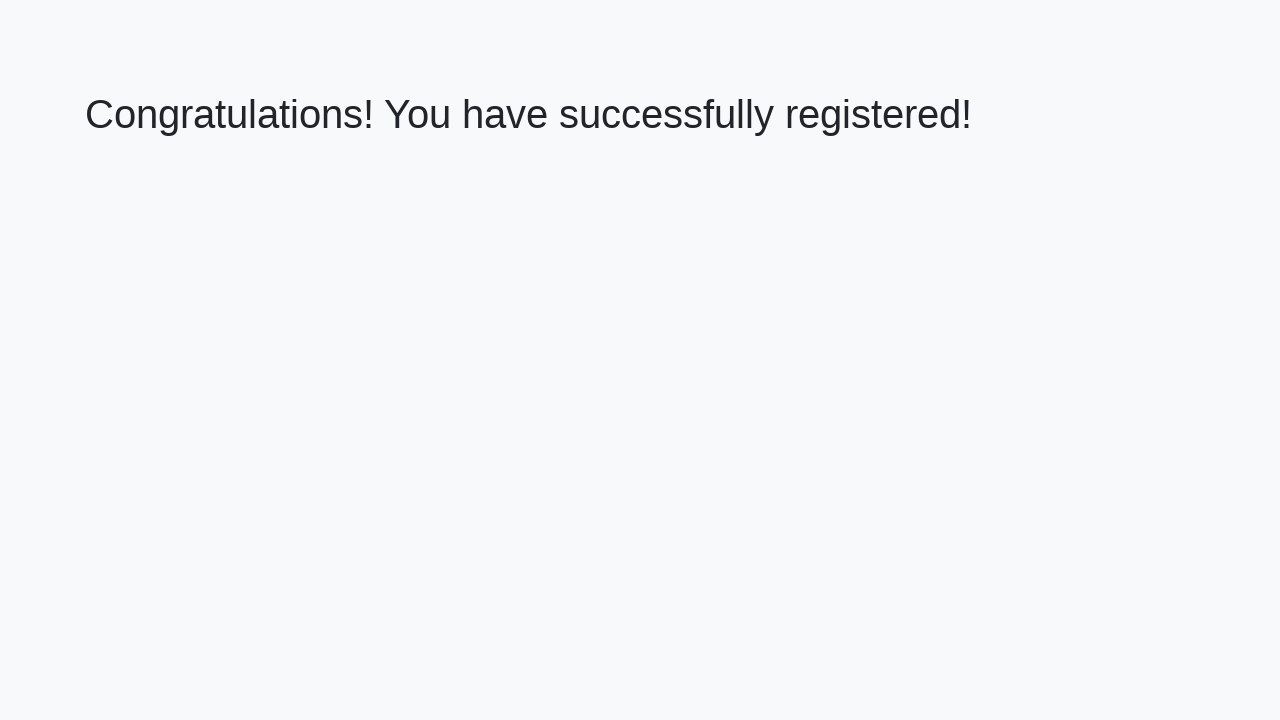